Tests toBeAttached assertion by clicking attach button and verifying element is attached to DOM

Starting URL: https://demoapp-sable-gamma.vercel.app/

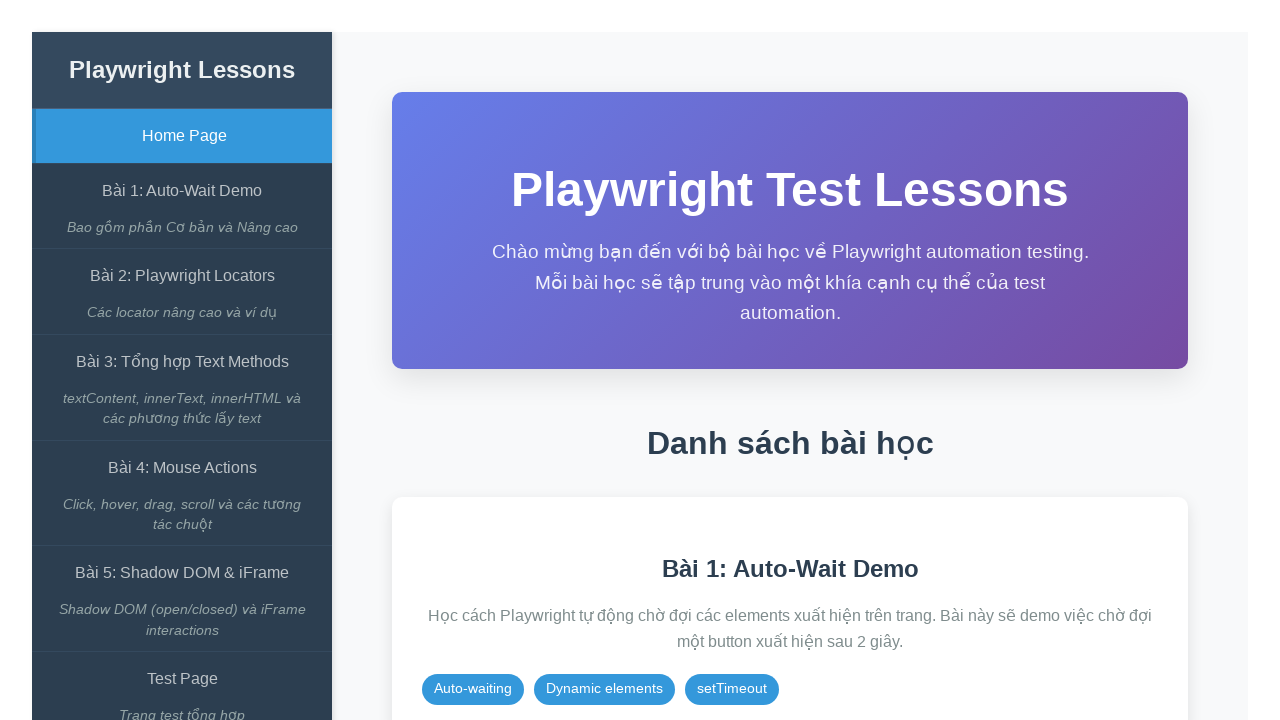

Clicked on the Auto-Wait Demo link at (182, 191) on internal:role=link[name="Bài 1: Auto-Wait Demo"i]
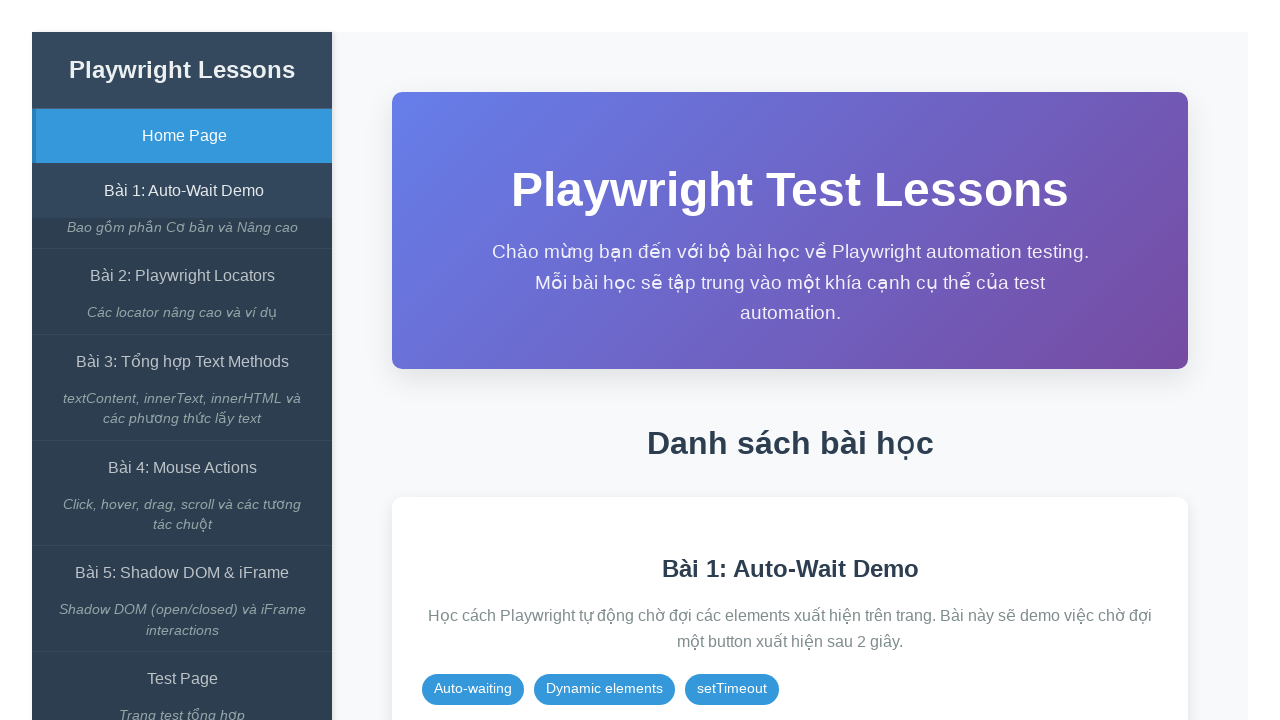

Clicked on expect() có await button at (857, 312) on internal:role=button[name="expect() có await"i]
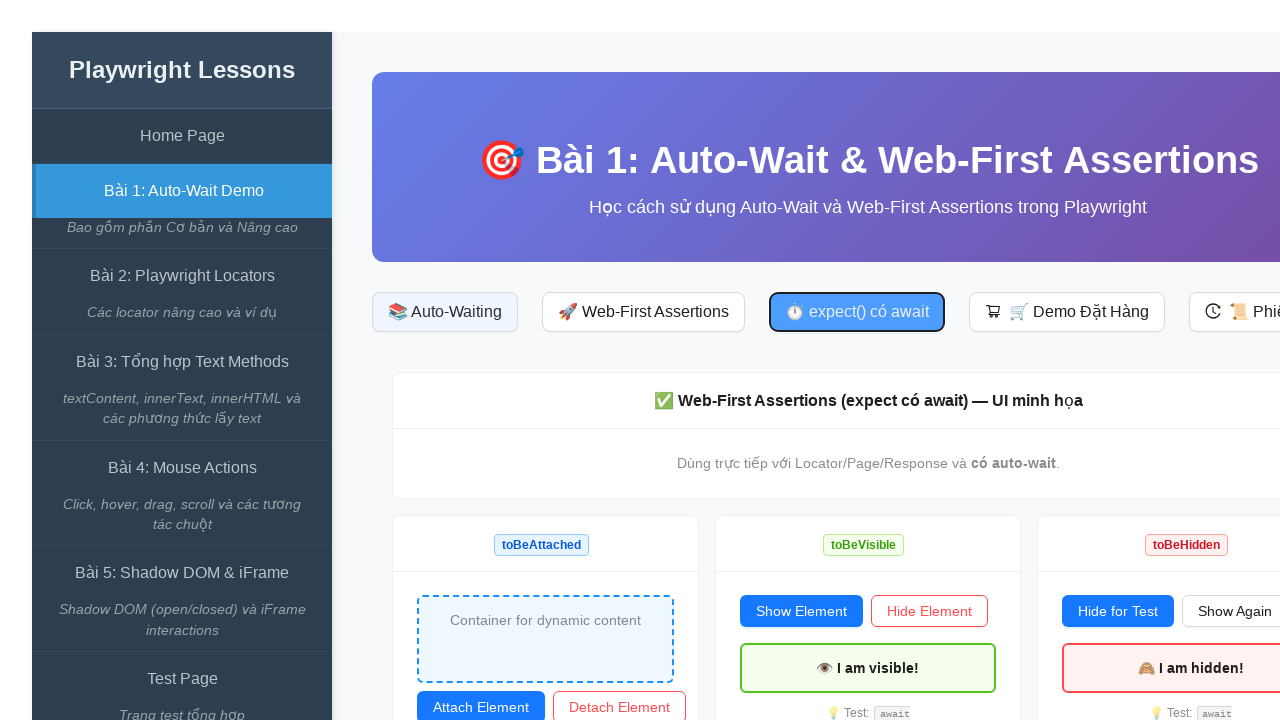

Clicked the attach button at (481, 704) on #btn-attach
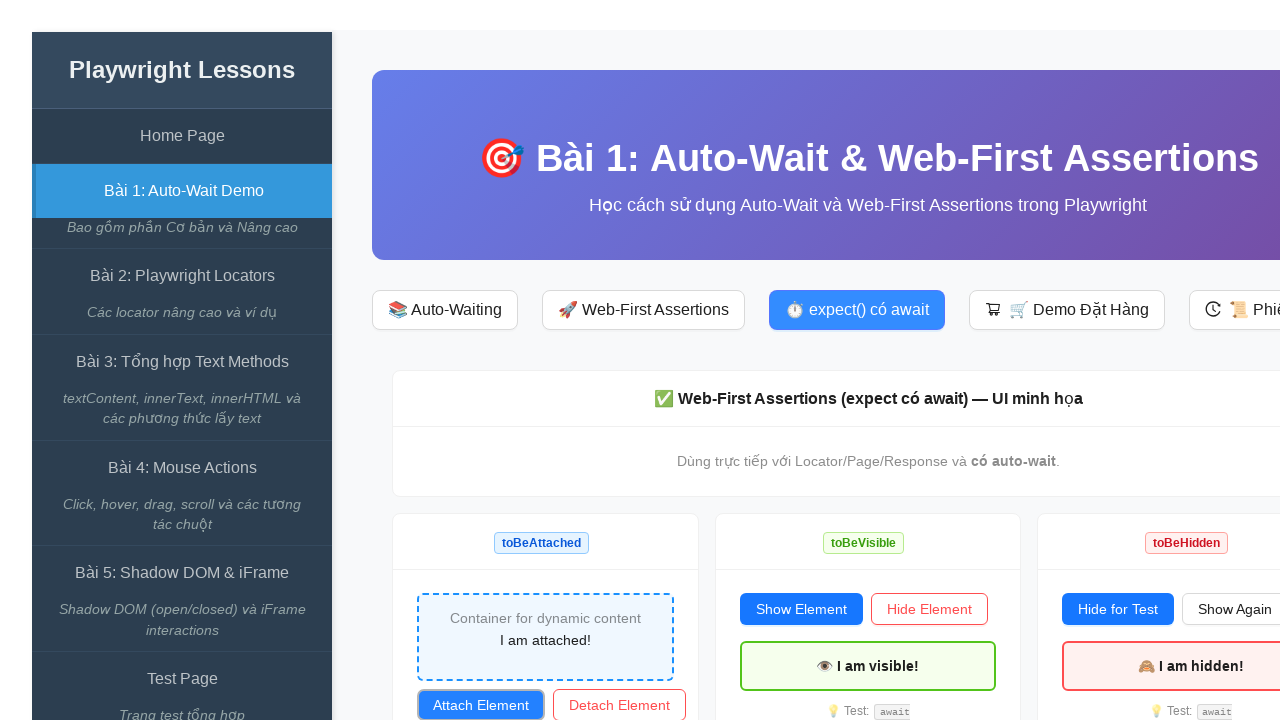

Verified that the element is attached to the DOM
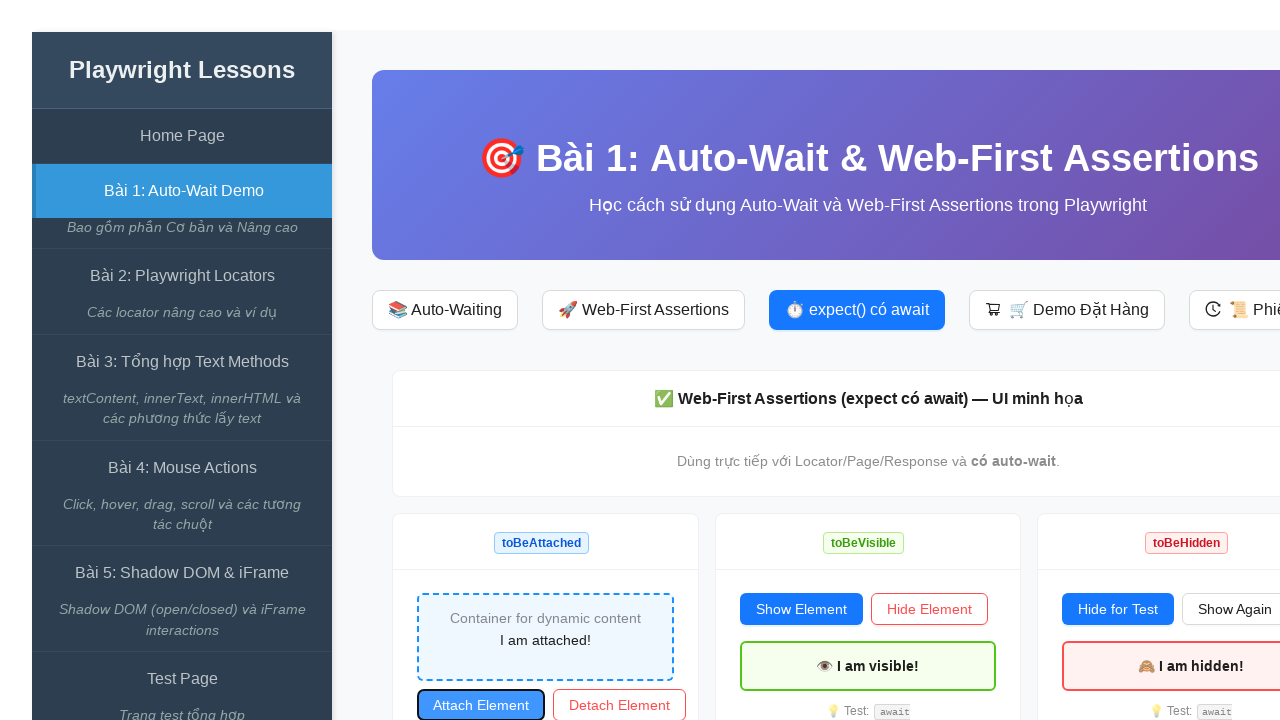

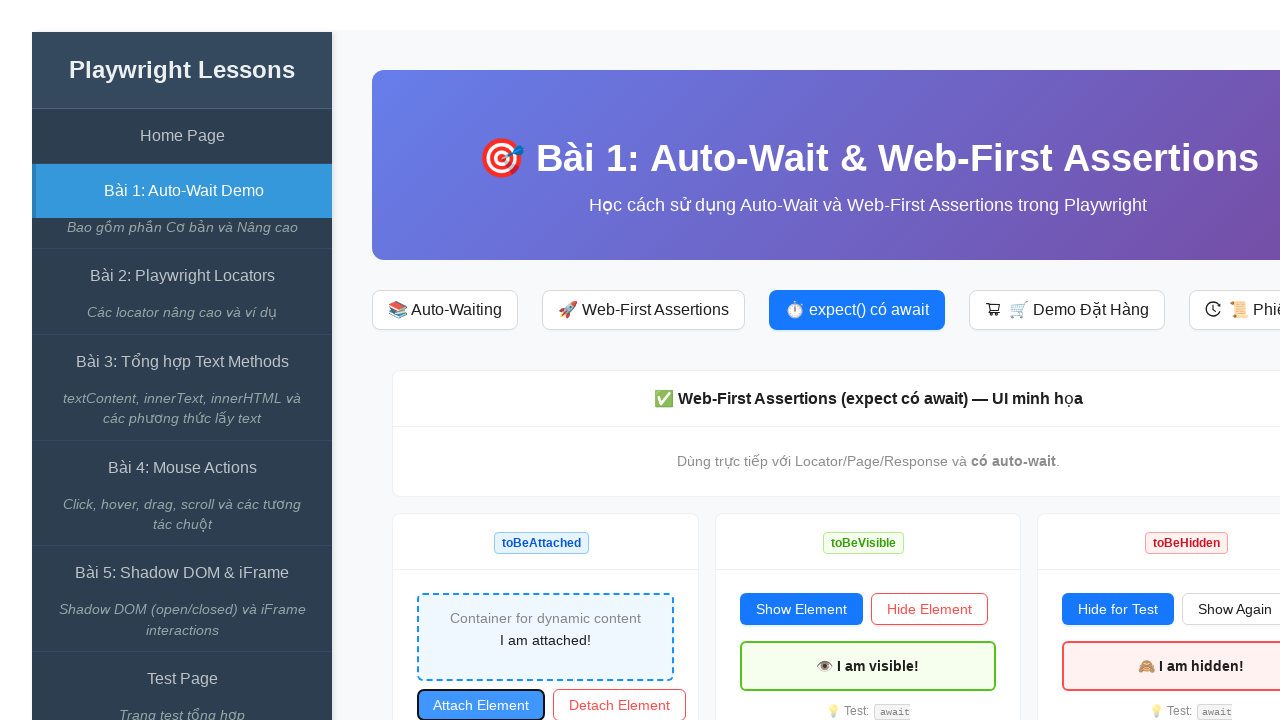